Tests the search functionality on GameMania website by entering a search term and clicking the search button

Starting URL: https://tamirescalixto.github.io/GameMania/

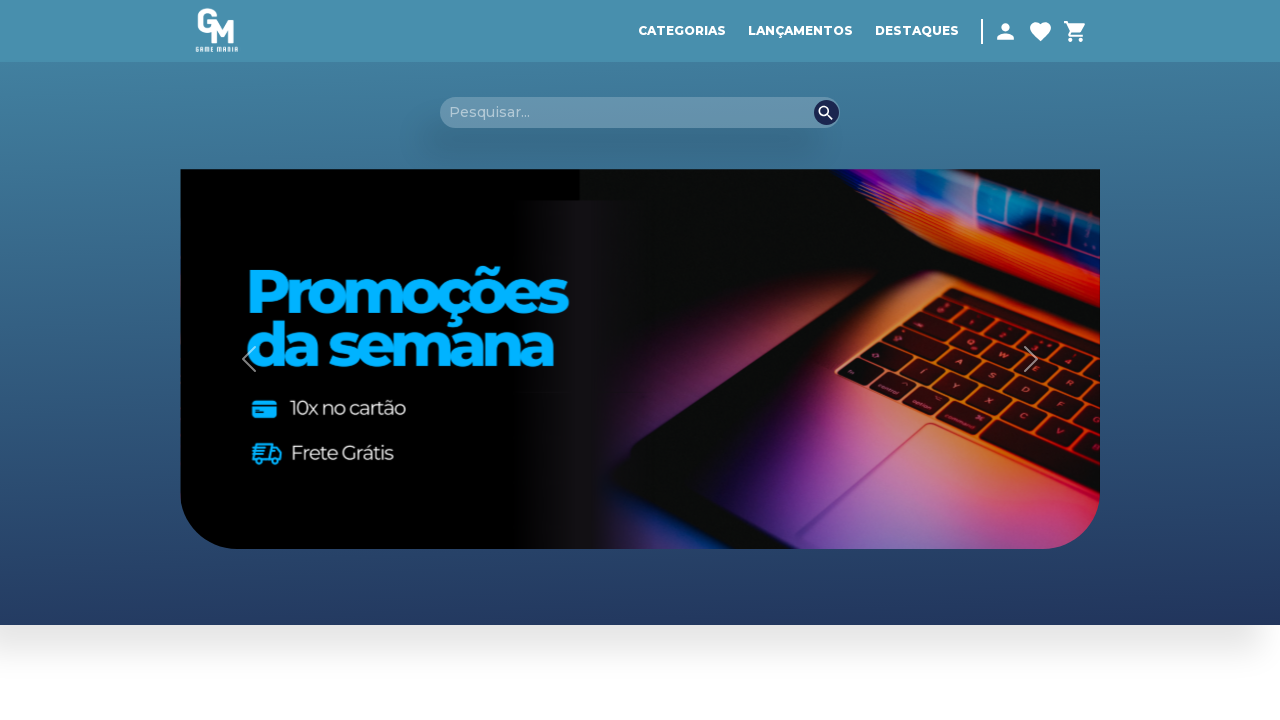

Filled search field with 'Computador' on .search-txt
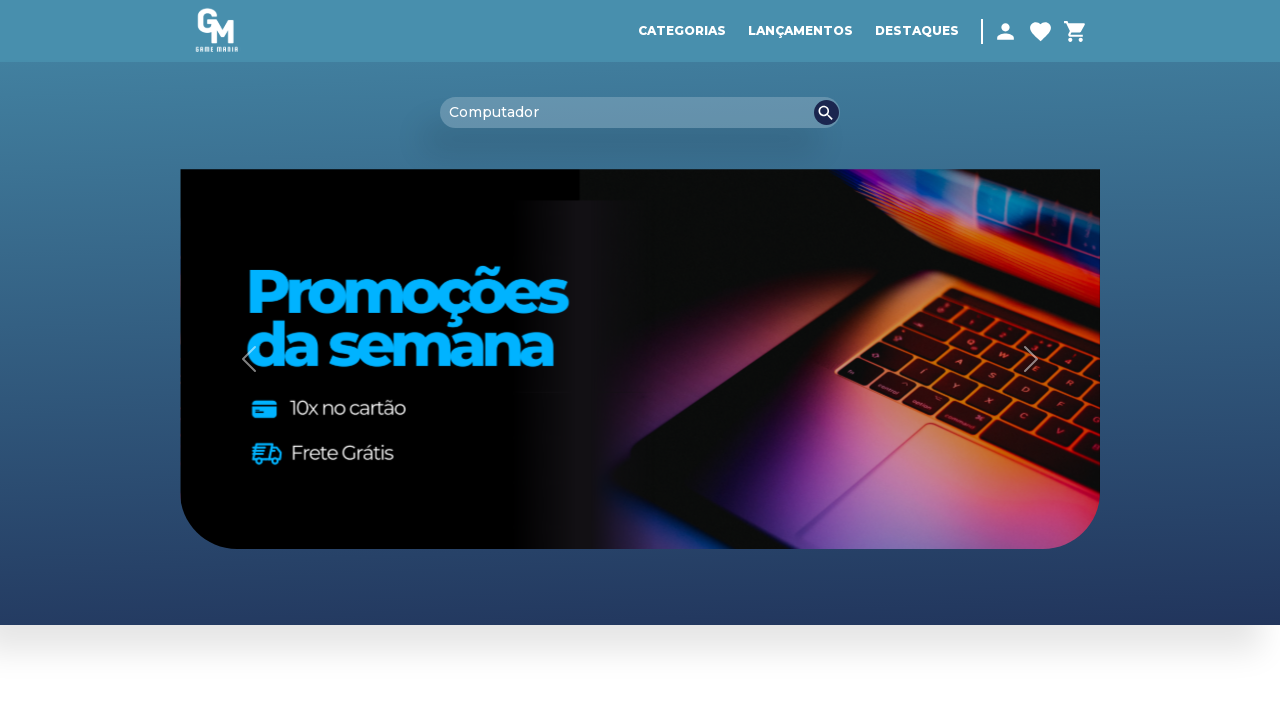

Clicked search button to perform search at (826, 113) on #btn-lupa
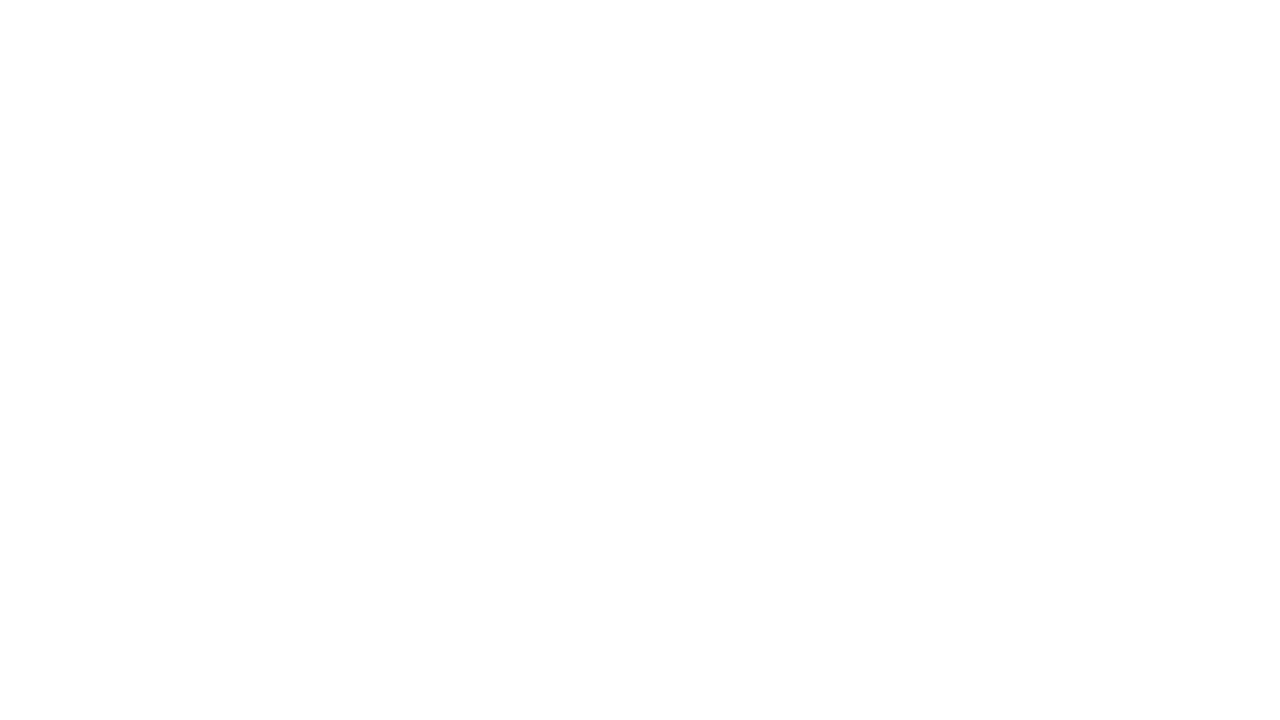

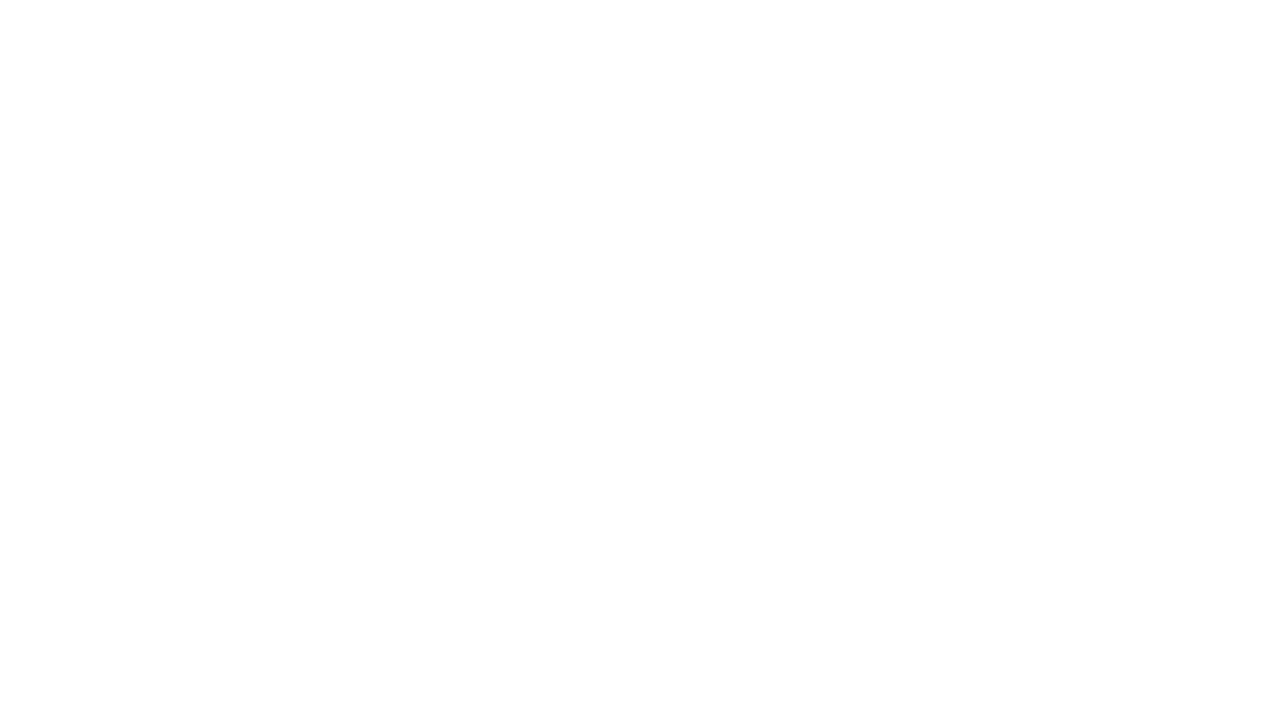